Navigates to a button test page and verifies that the submit button is displayed

Starting URL: https://www.qa-practice.com/elements/button/simple

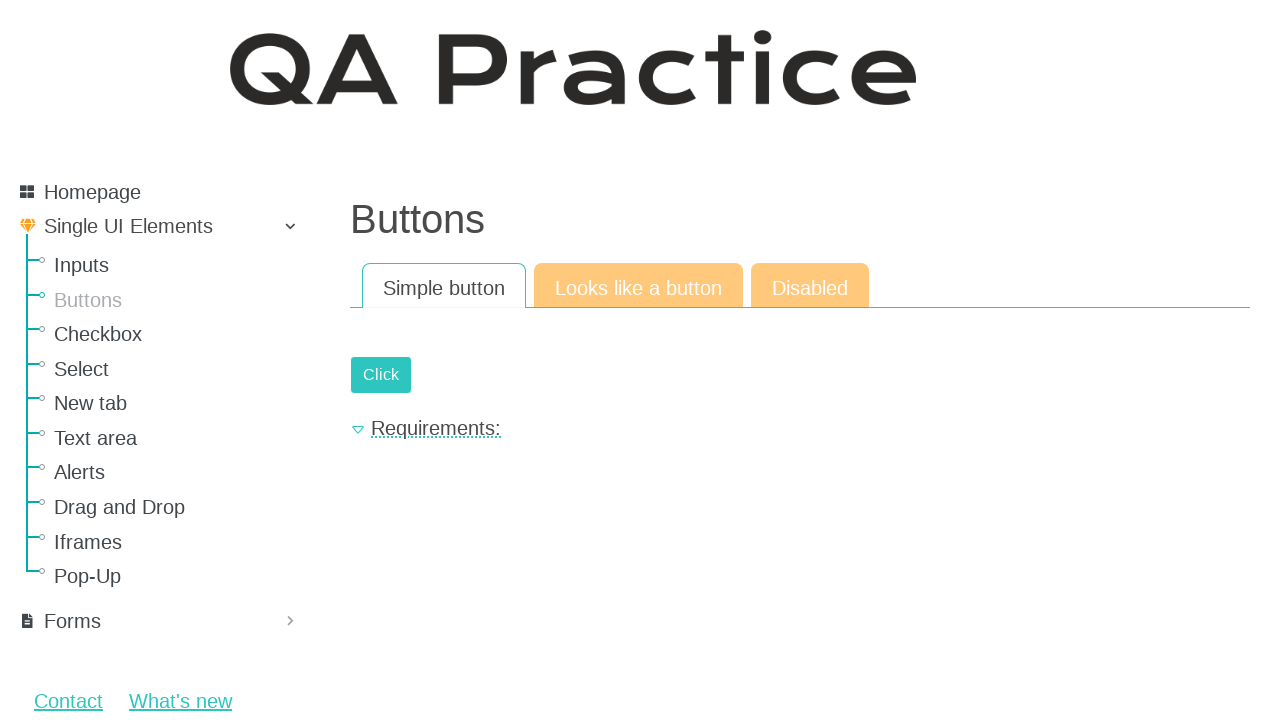

Navigated to button test page
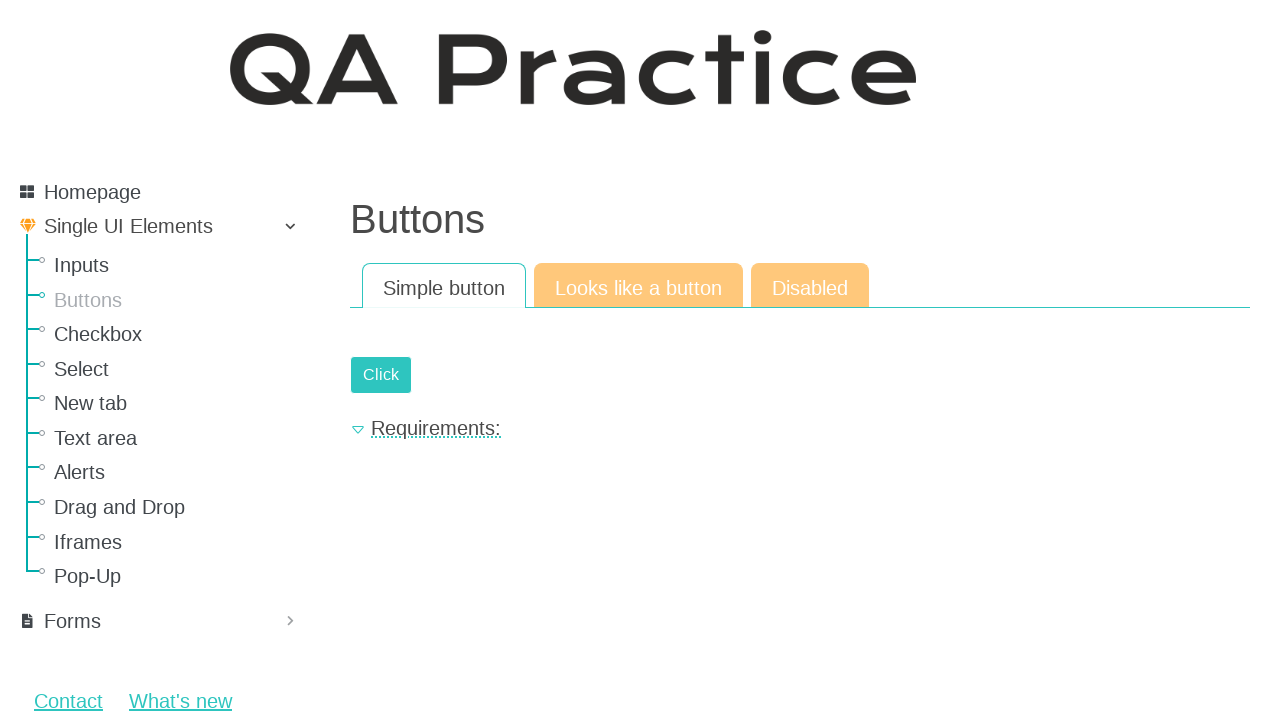

Verified that the submit button is displayed
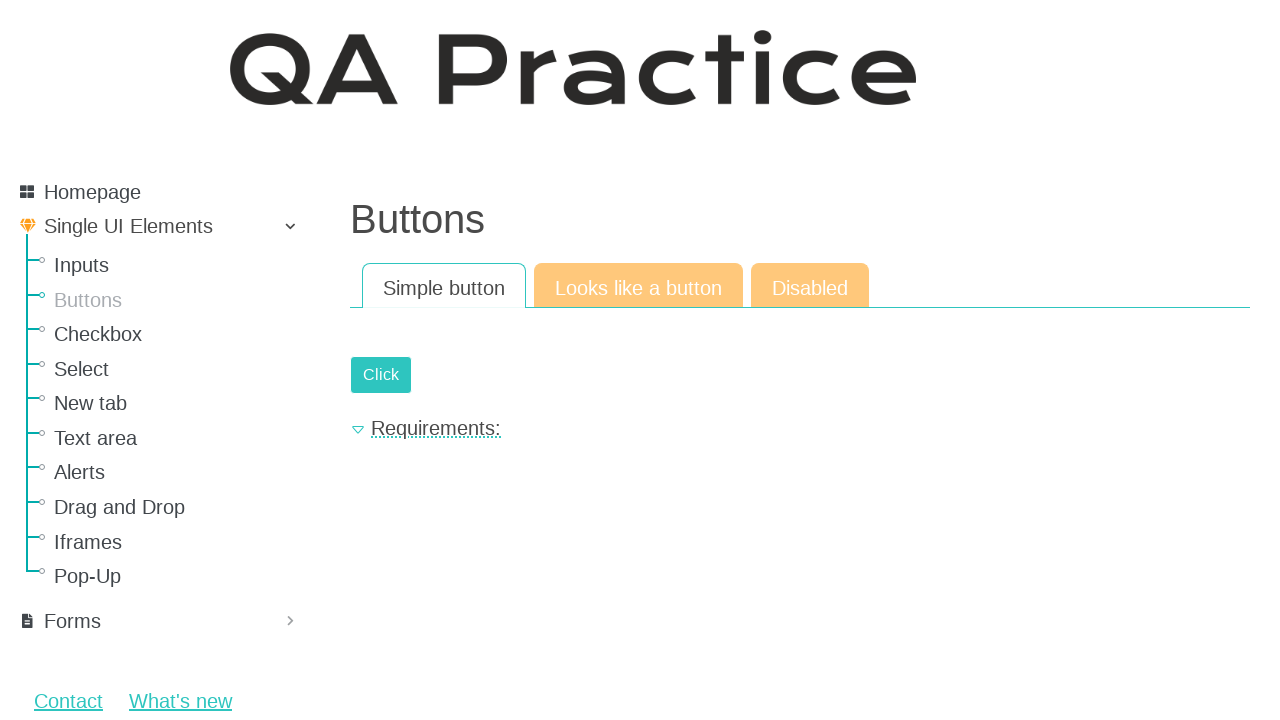

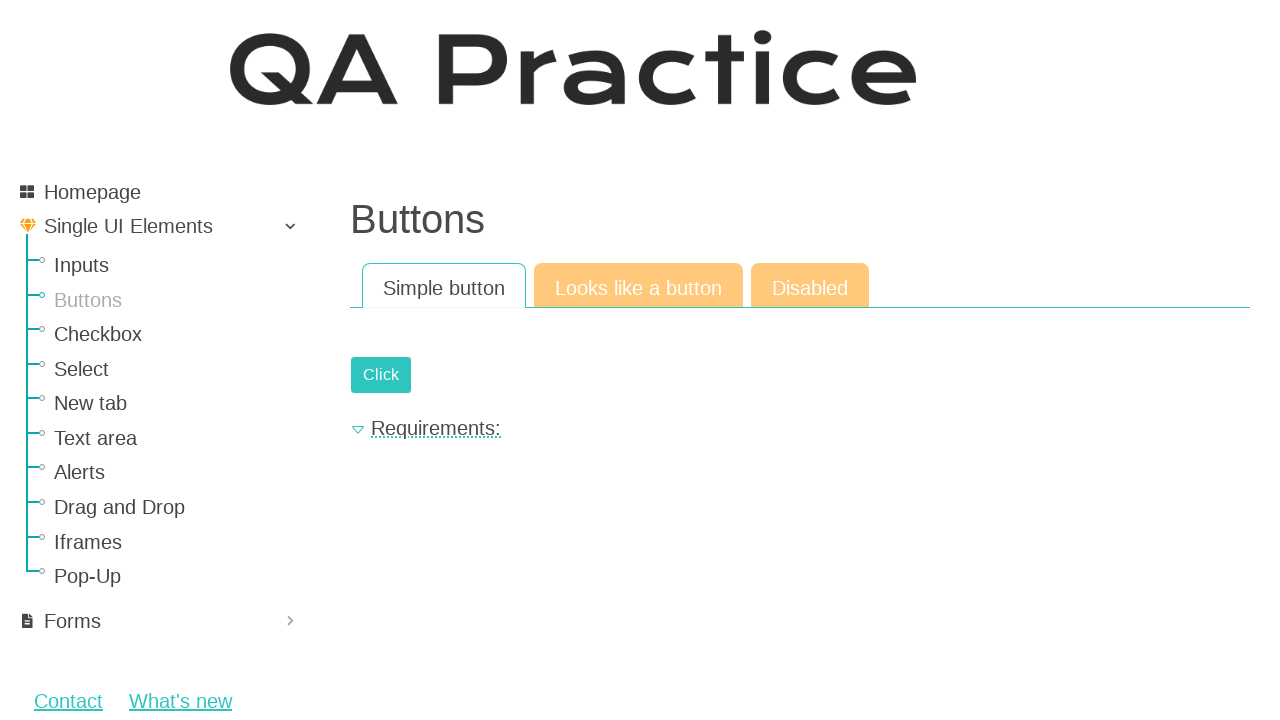